Tests adding a product to the shopping cart on a demo e-commerce site by clicking the add to cart button and verifying the product appears in the cart panel.

Starting URL: https://www.bstackdemo.com

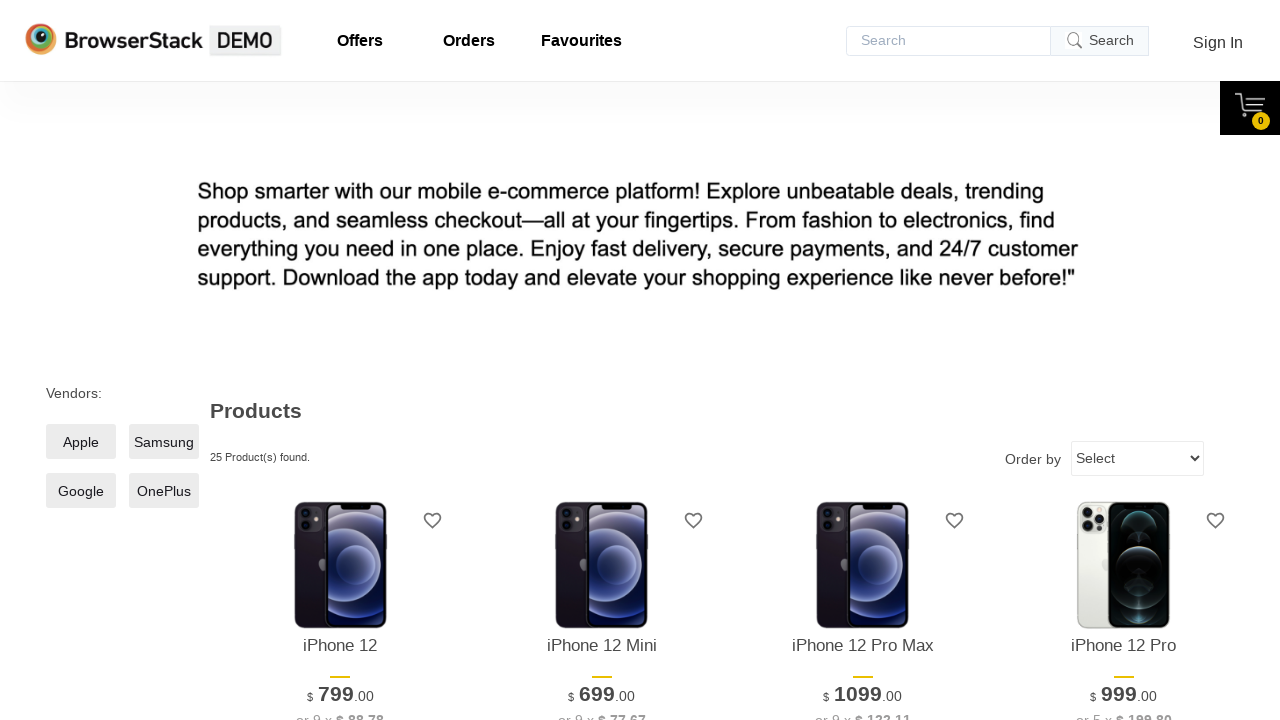

Page loaded and DOM content ready
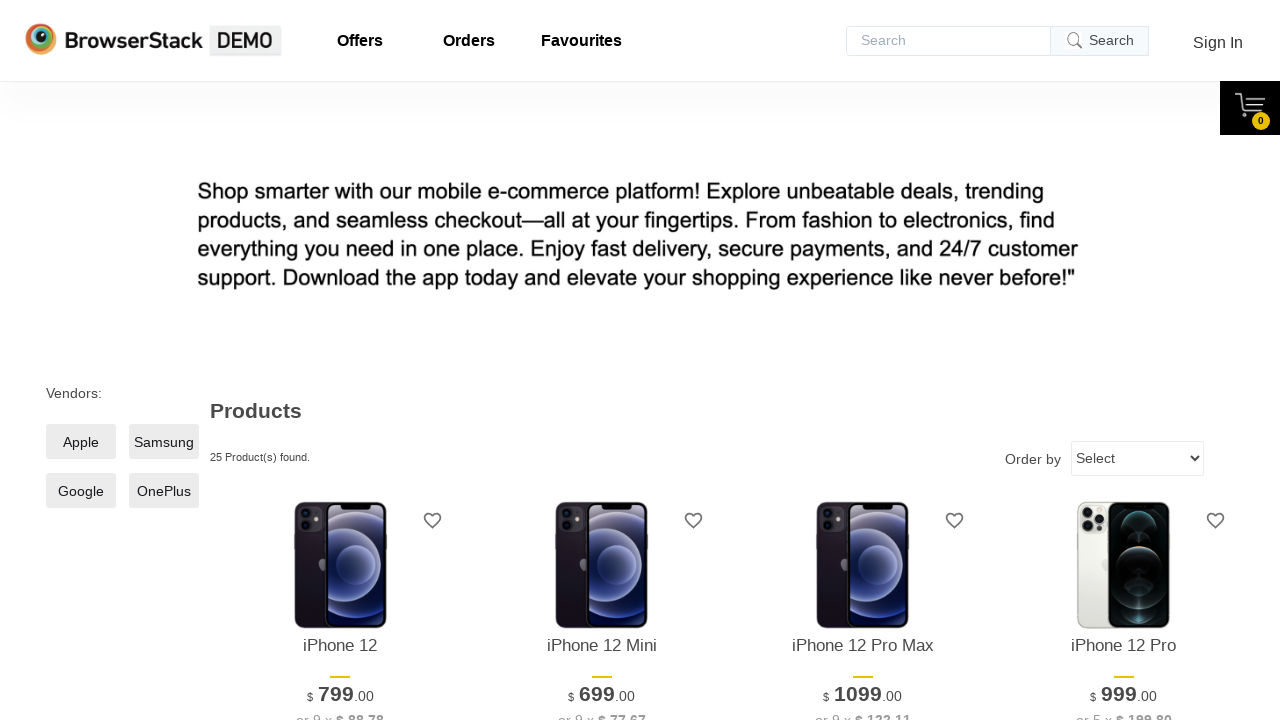

Verified page title contains 'StackDemo'
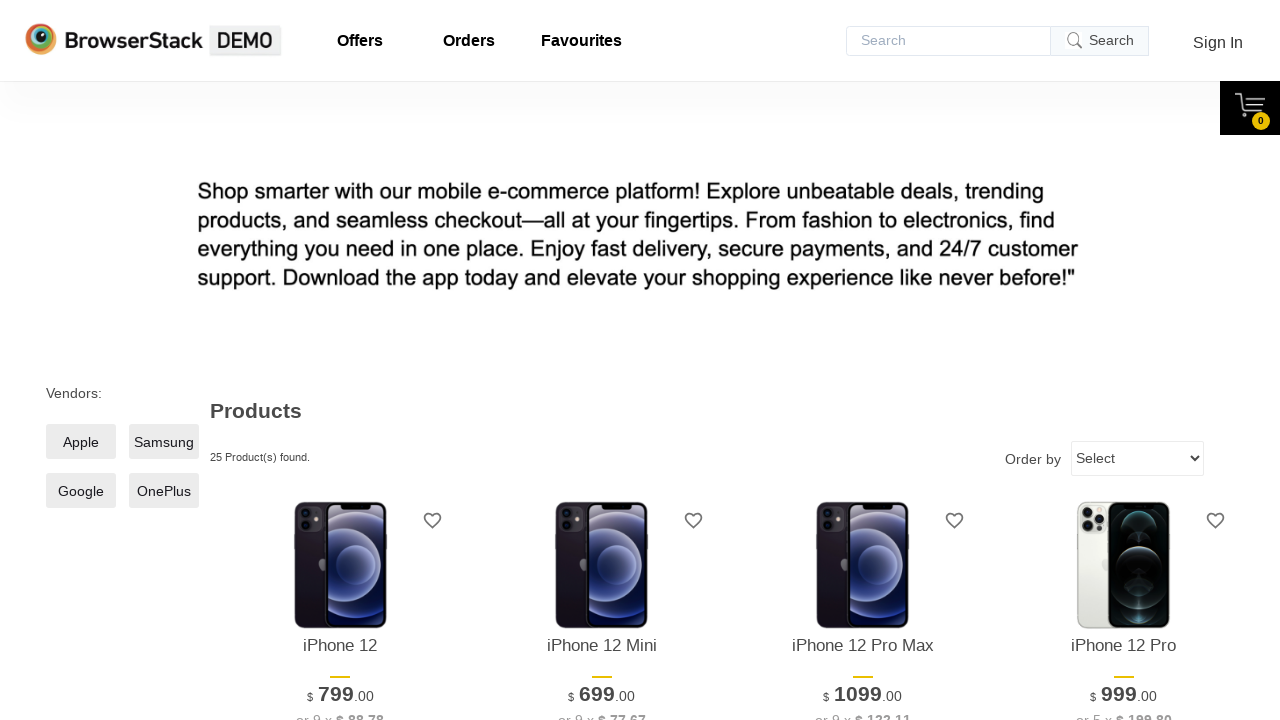

Retrieved product name from main page: iPhone 12
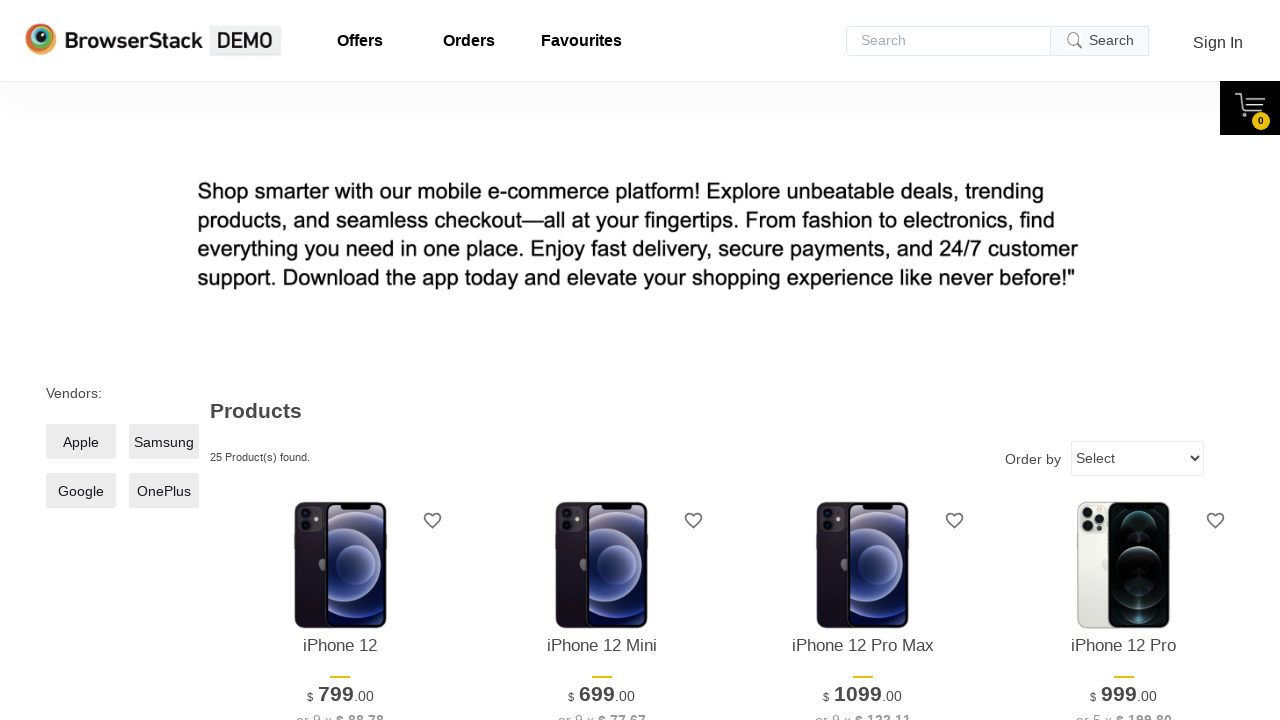

Clicked 'Add to Cart' button for the first product at (340, 361) on xpath=//*[@id='1']/div[4]
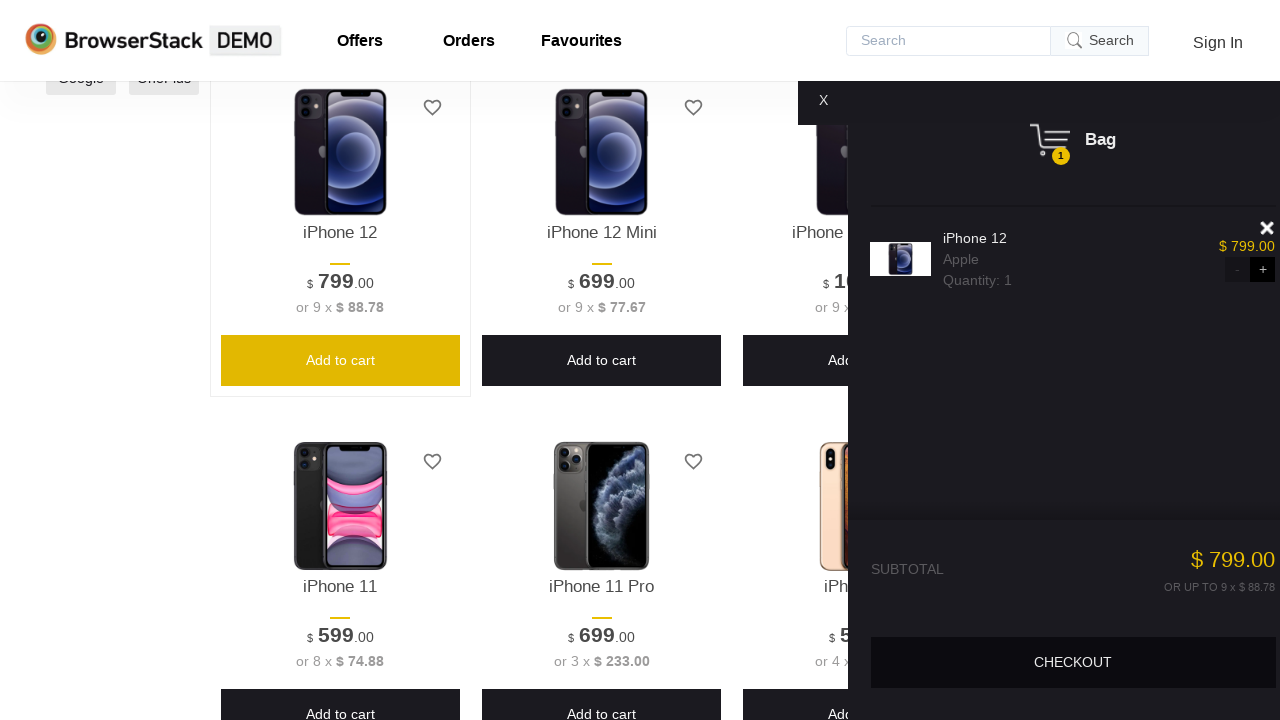

Cart panel became visible
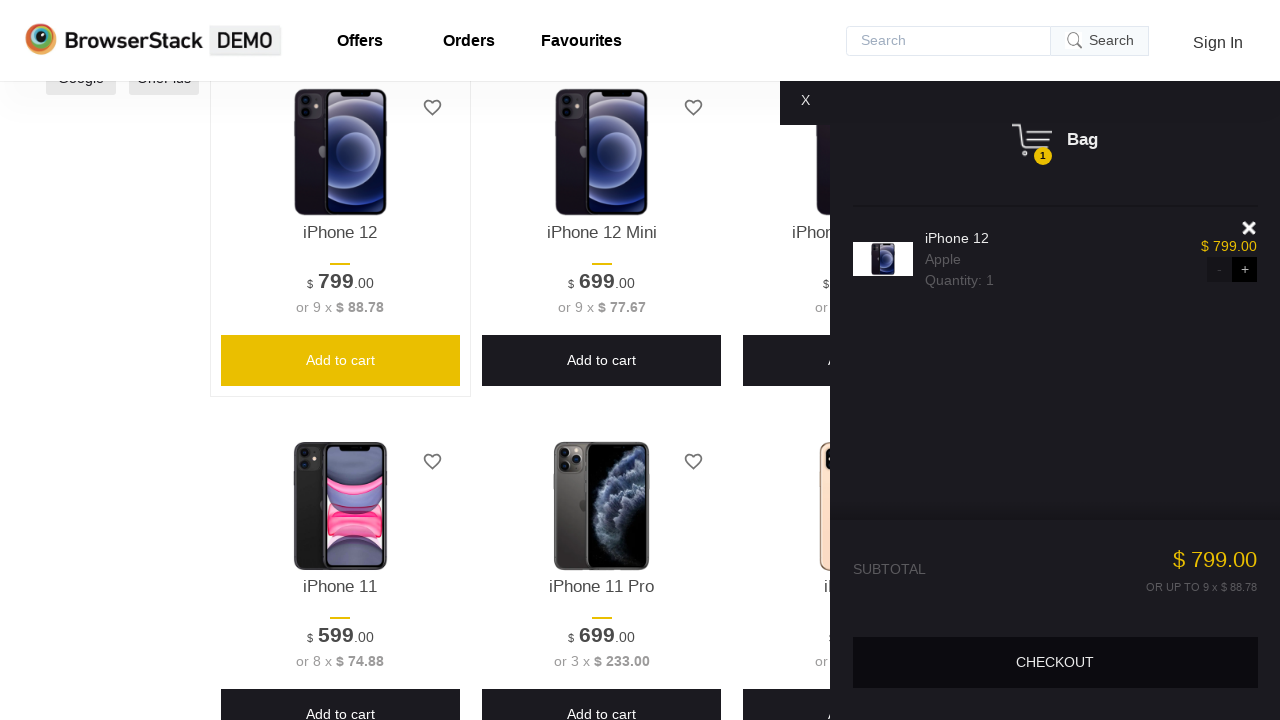

Verified cart panel is visible
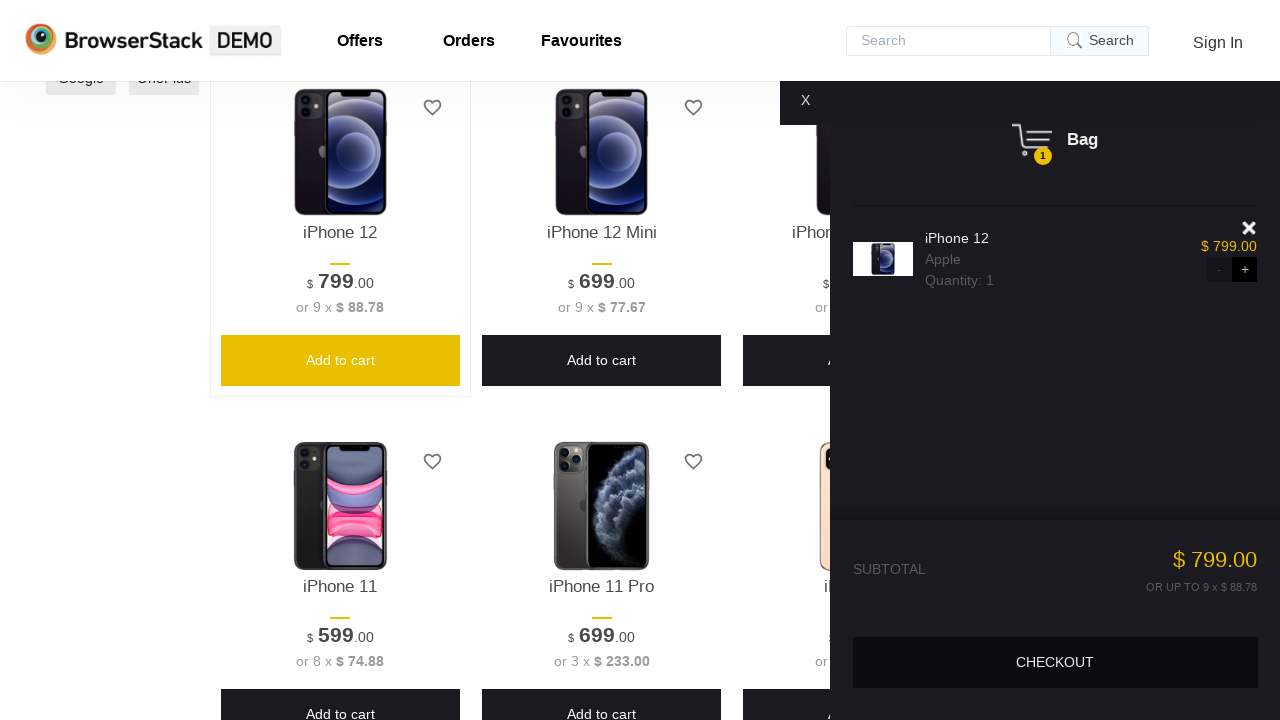

Retrieved product name from cart: iPhone 12
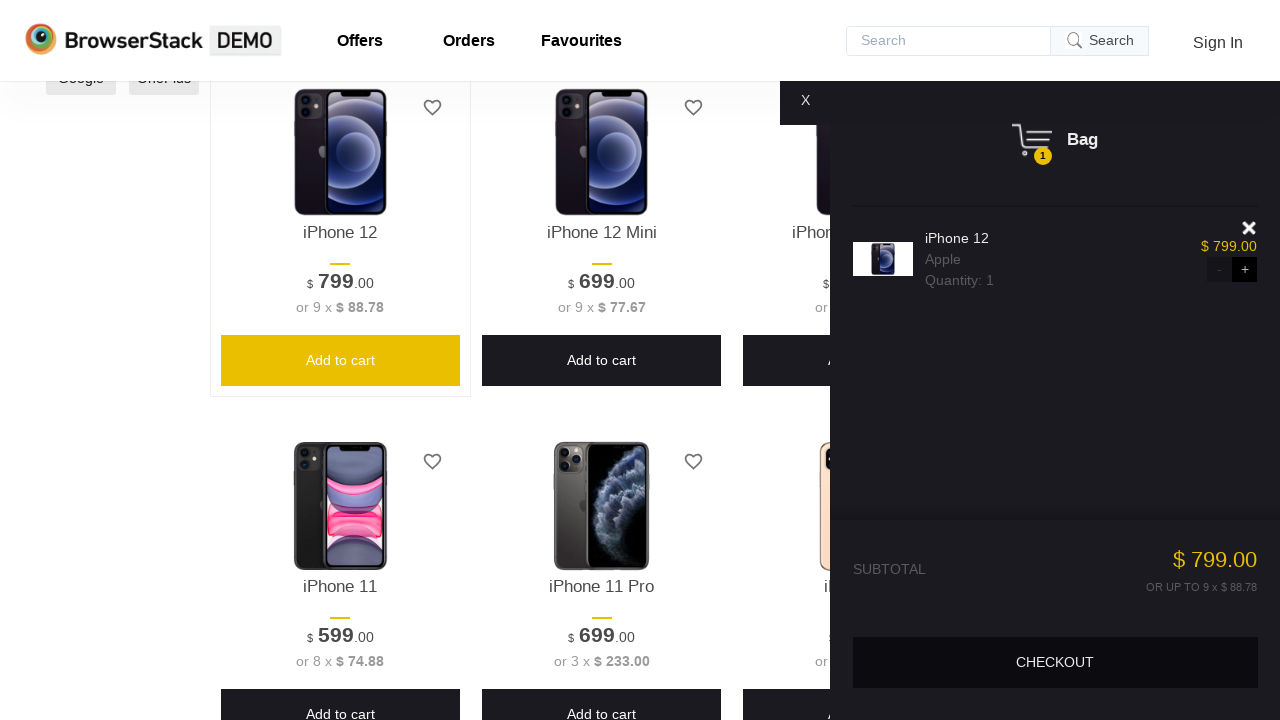

Verified product in cart matches product on main page
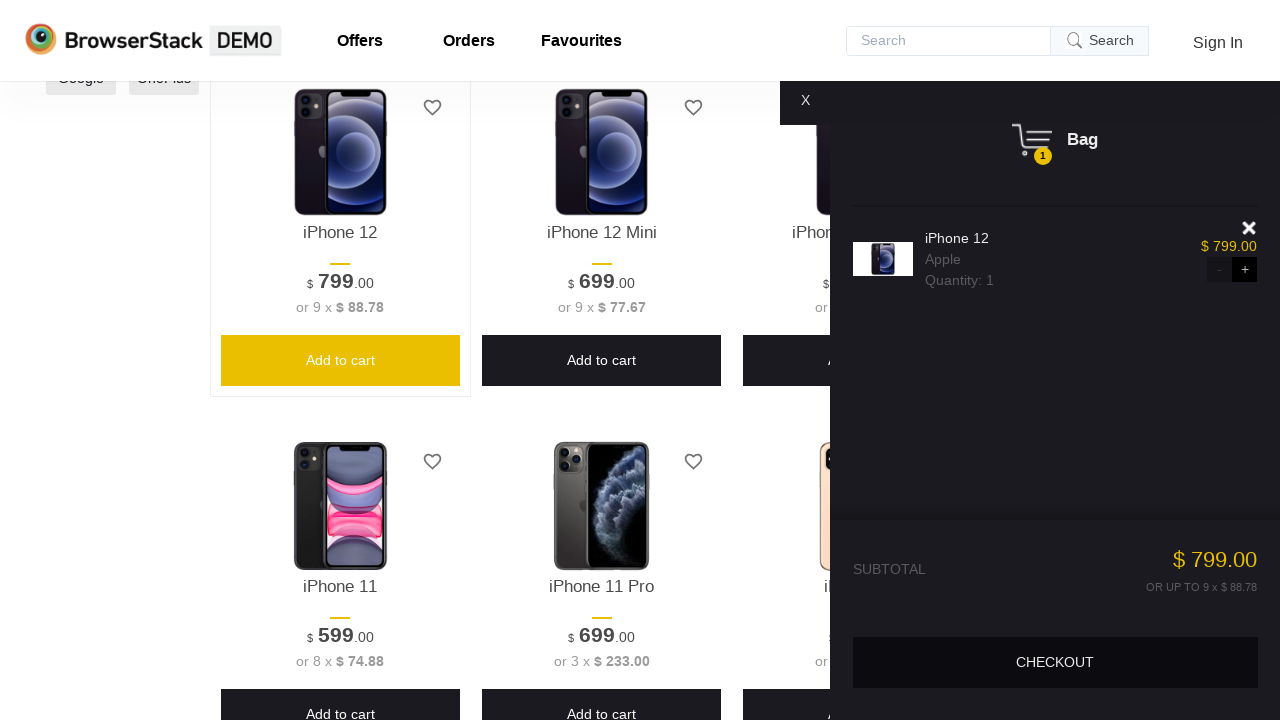

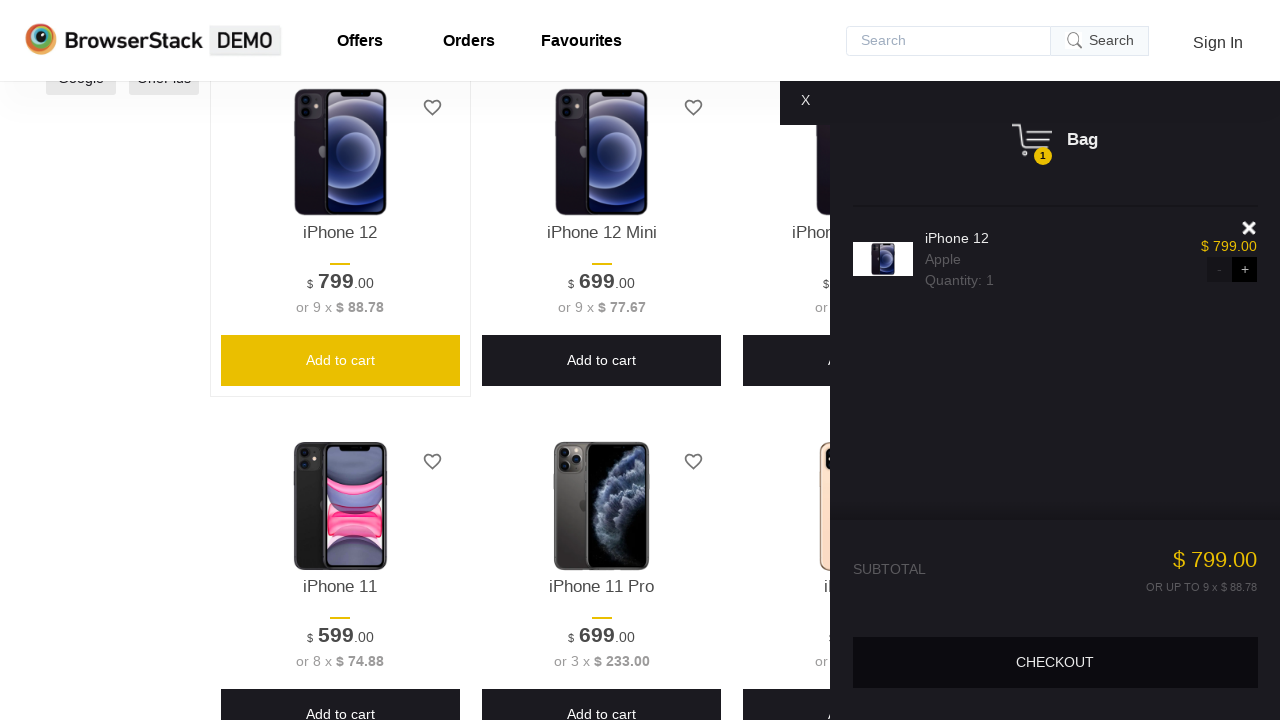